Tests a simple form submission by filling in personal information fields and submitting the form, then handling an alert confirmation

Starting URL: https://v1.training-support.net/selenium/simple-form

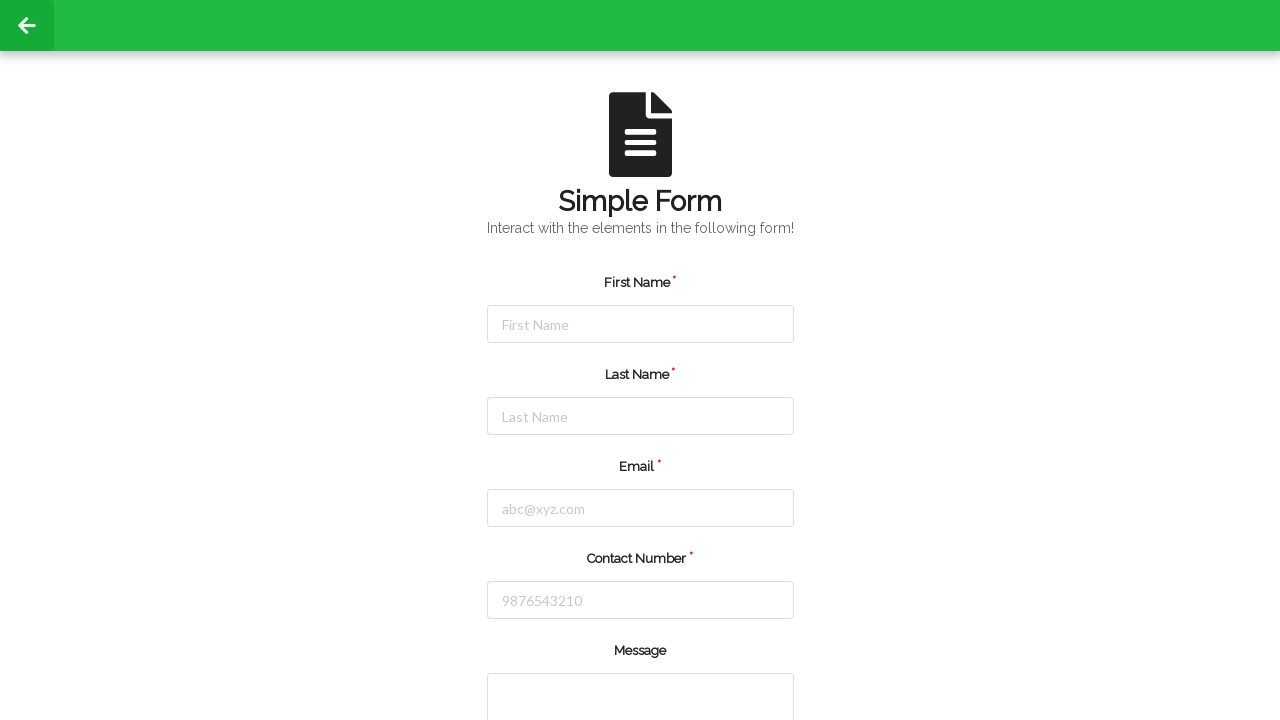

Filled first name field with 'Prince' on #firstName
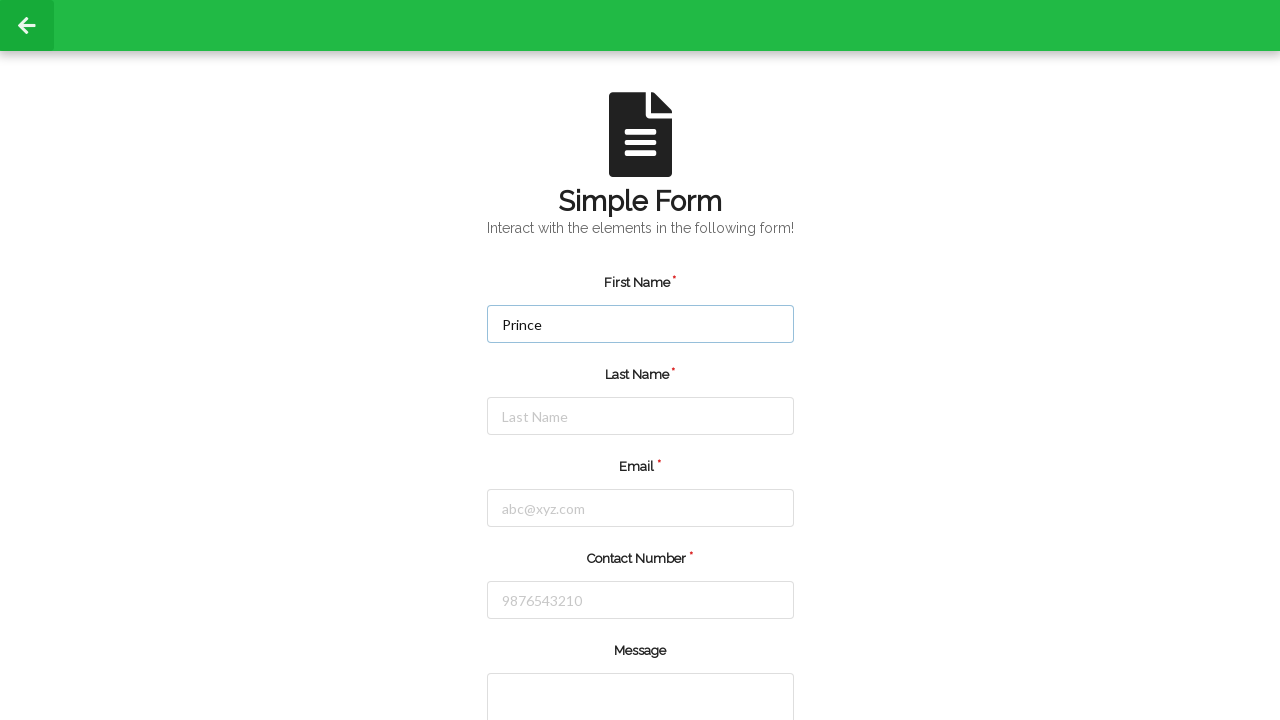

Filled last name field with 'Raj' on #lastName
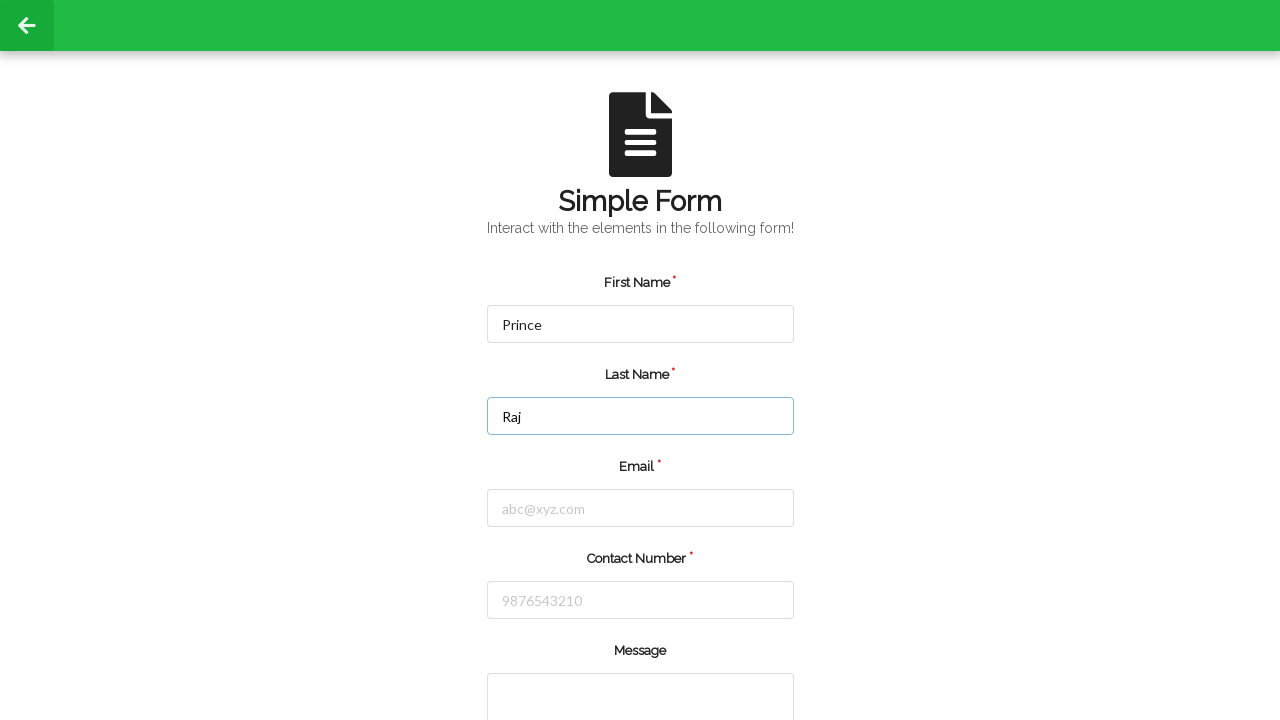

Filled email field with 'prraj3300@gmail.com' on #email
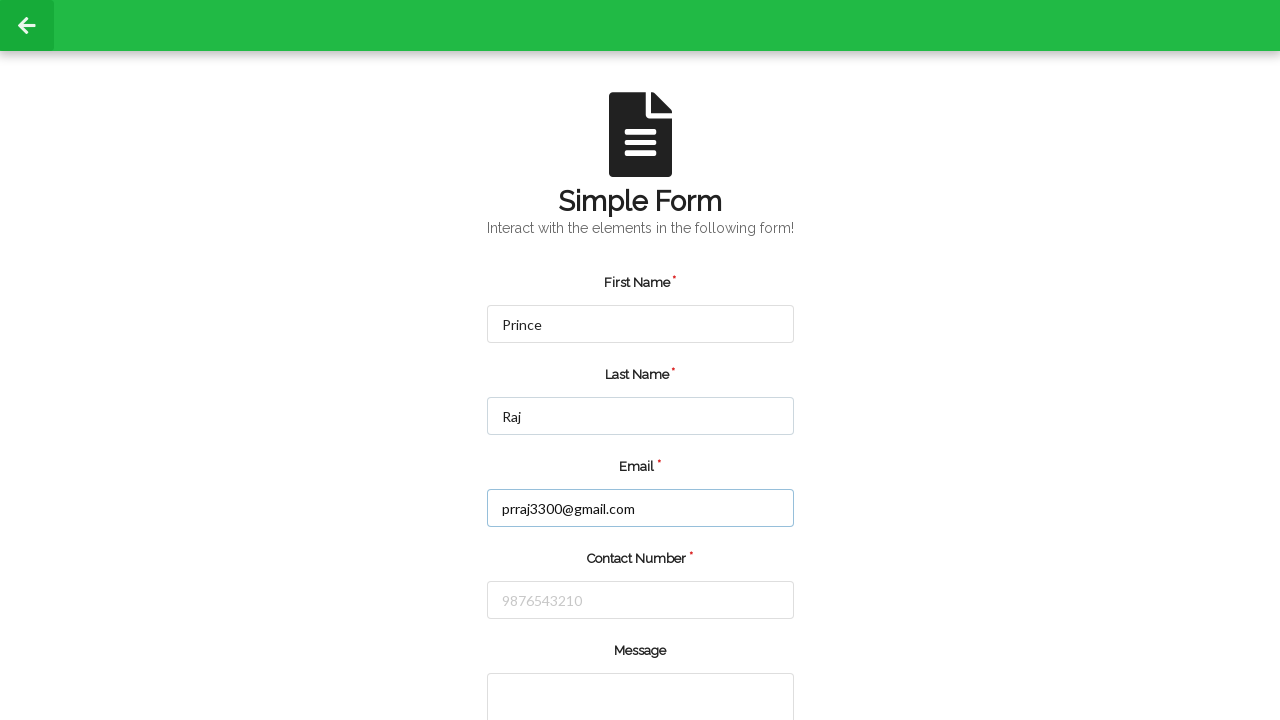

Filled contact number field with '0303292932' on #number
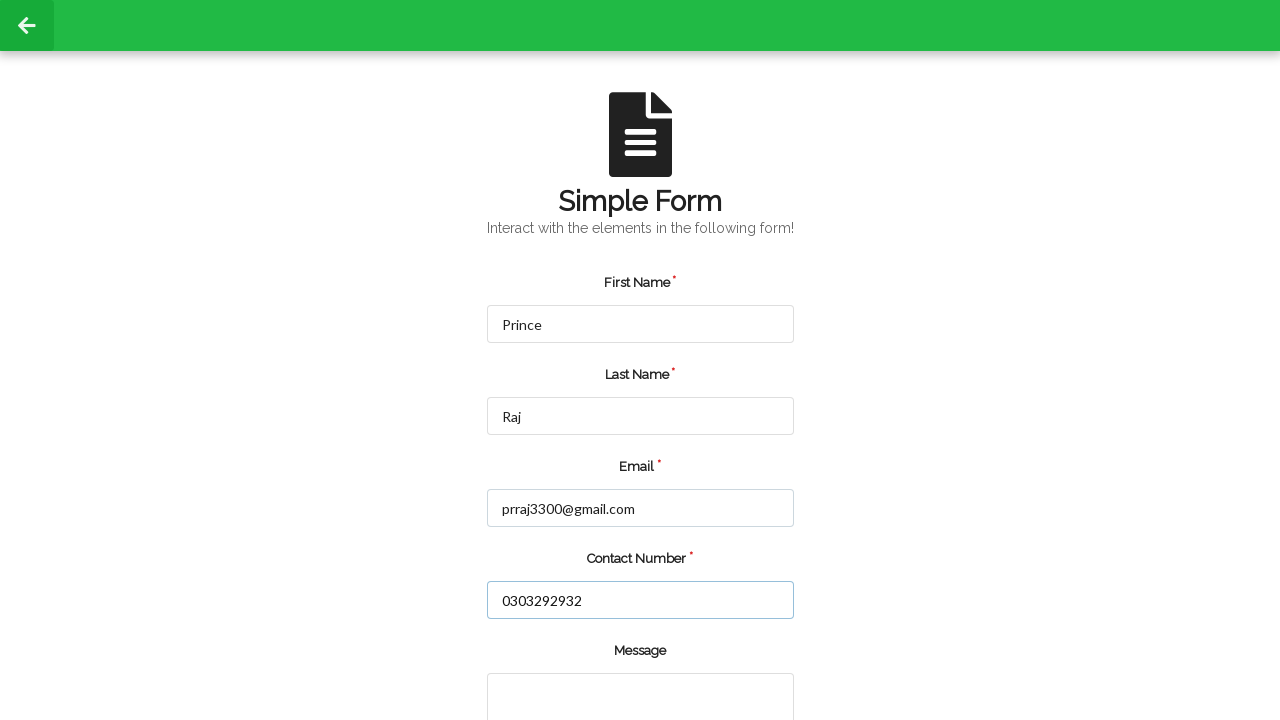

Filled message field with 'Hello' on [rows='2']
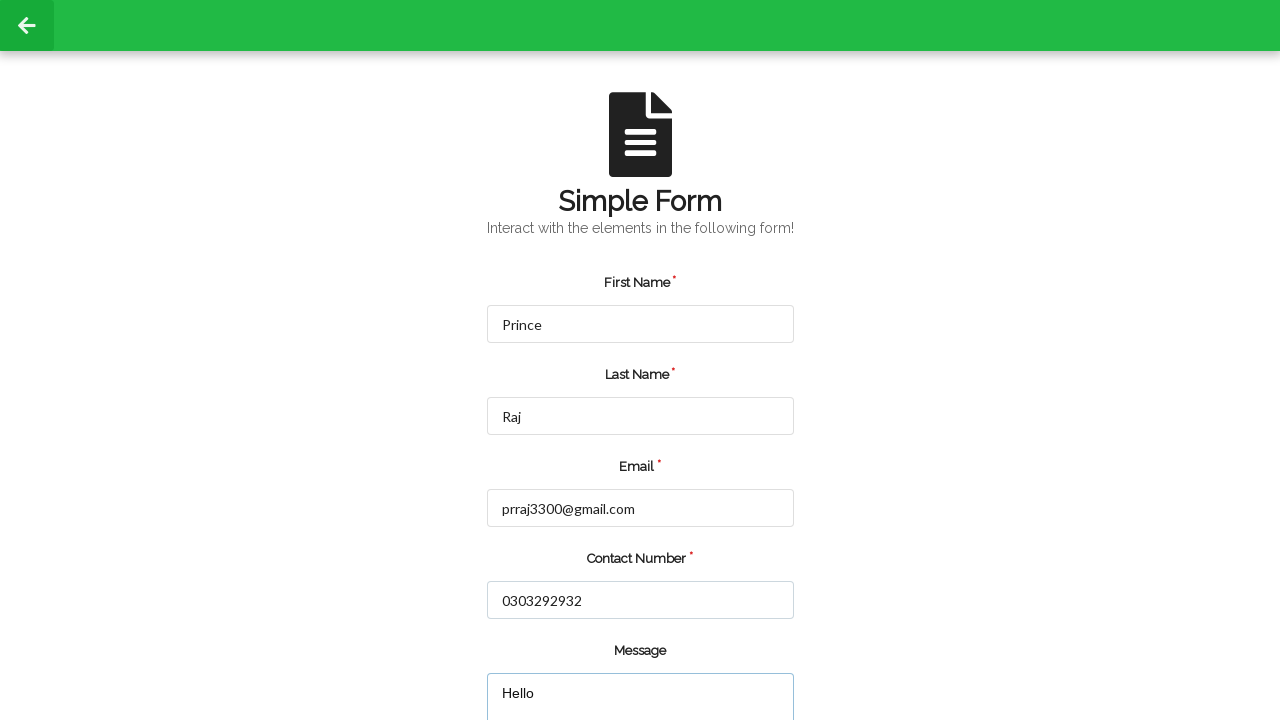

Clicked submit button to submit the form at (558, 660) on [type='submit']
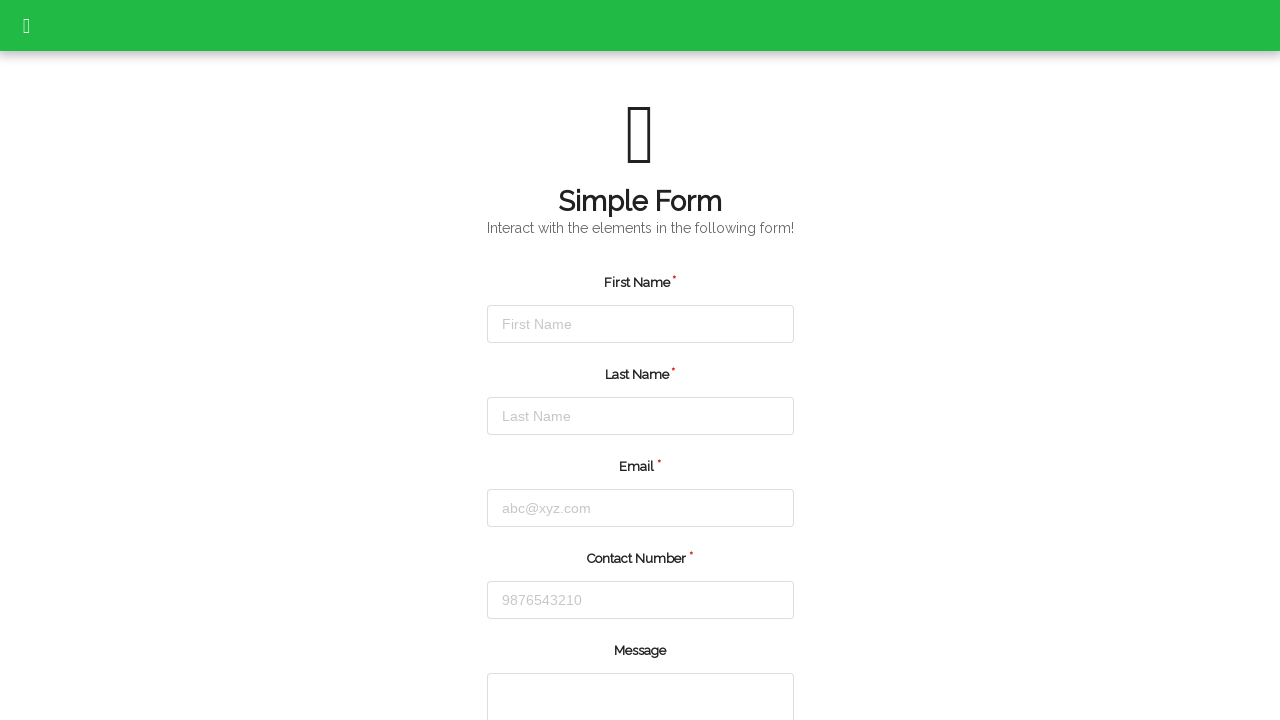

Set up dialog handler to accept alert confirmation
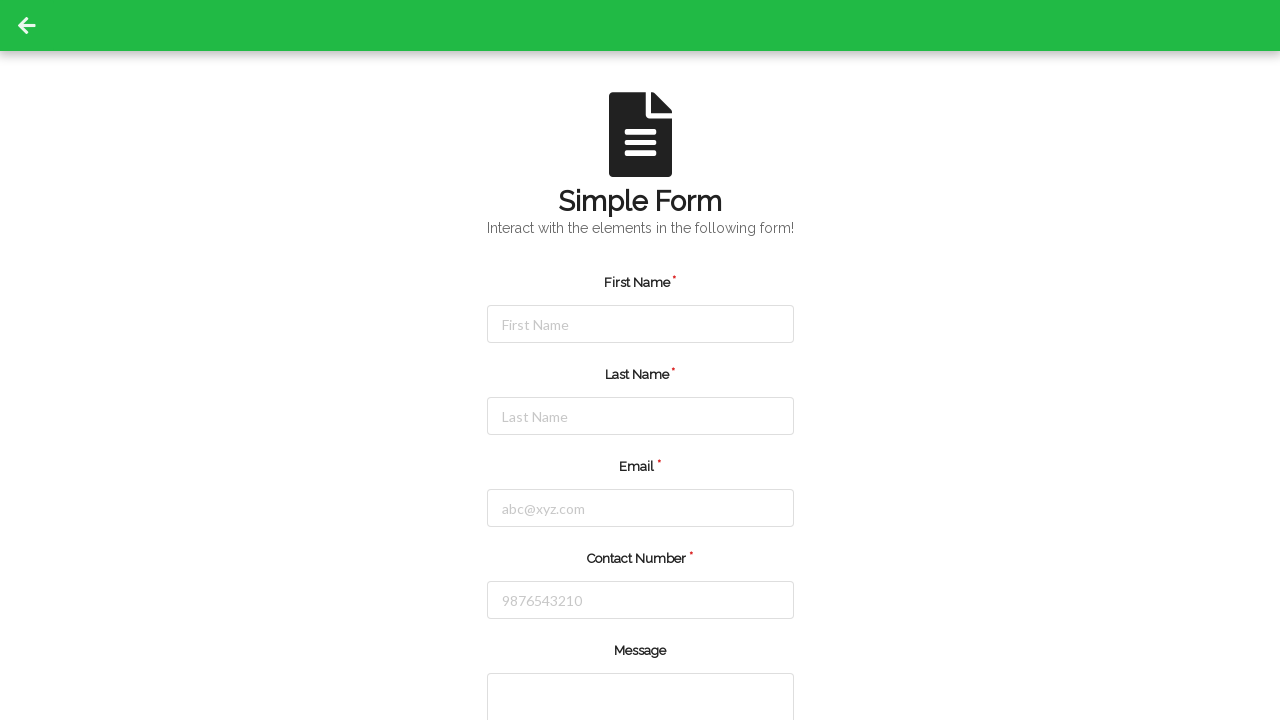

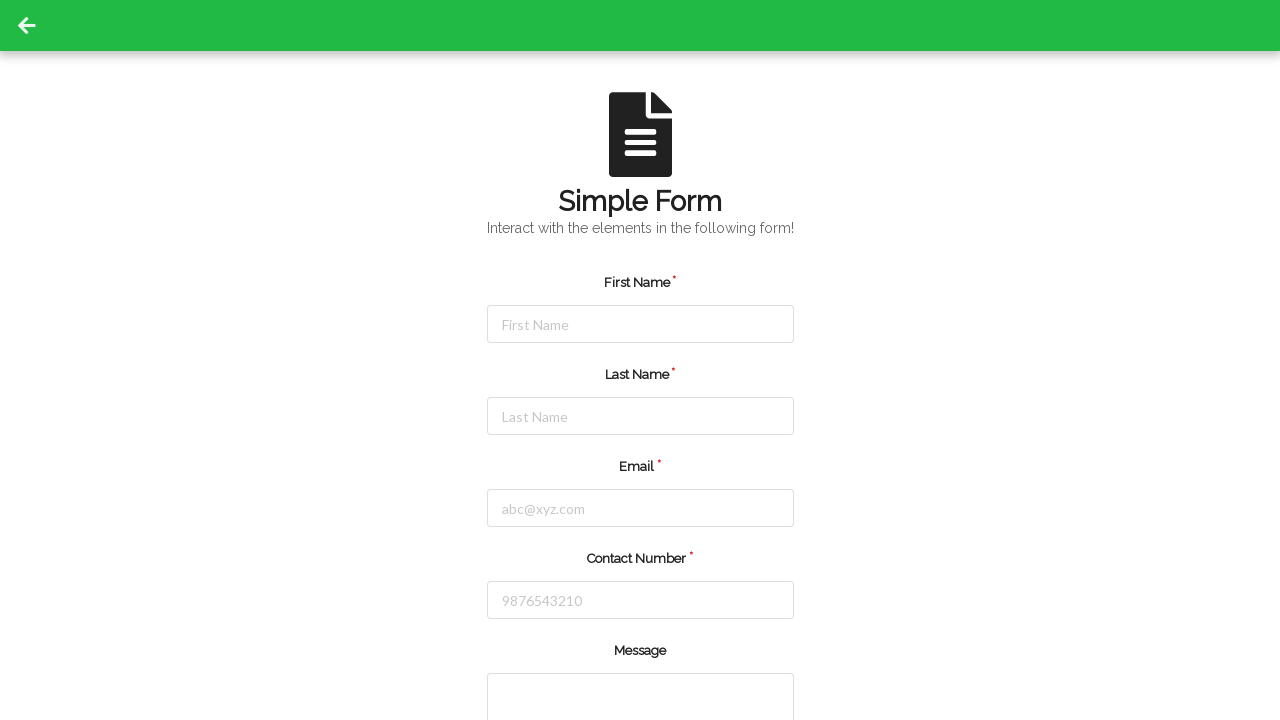